Opens the Ajio e-commerce website homepage and verifies it loads successfully by waiting for the page to be ready.

Starting URL: https://www.ajio.com/

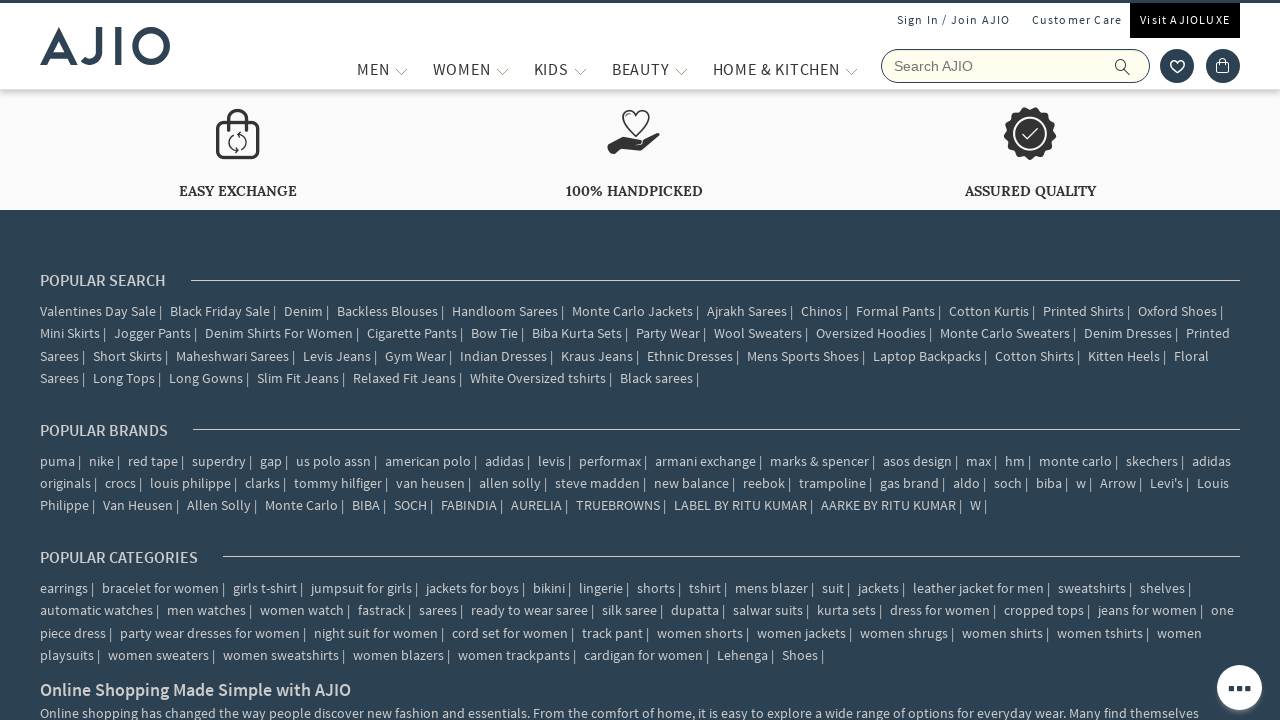

Waited for page network to become idle
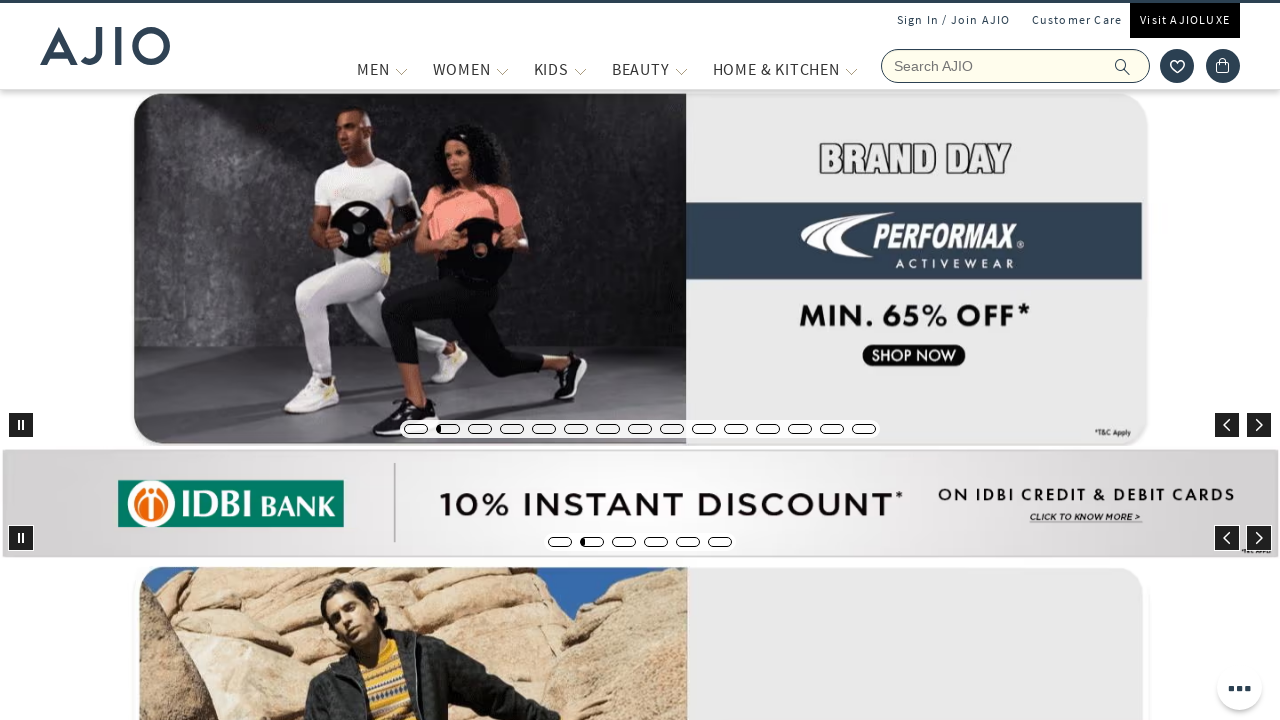

Verified page body element is present and loaded
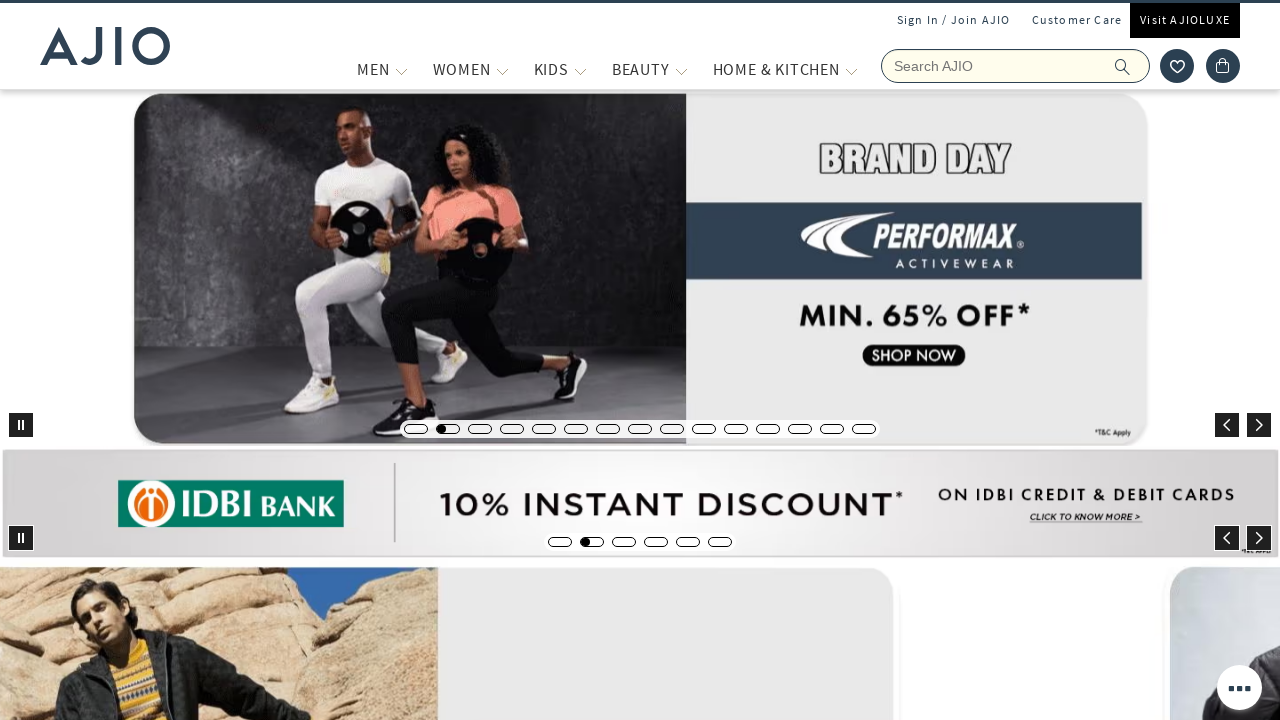

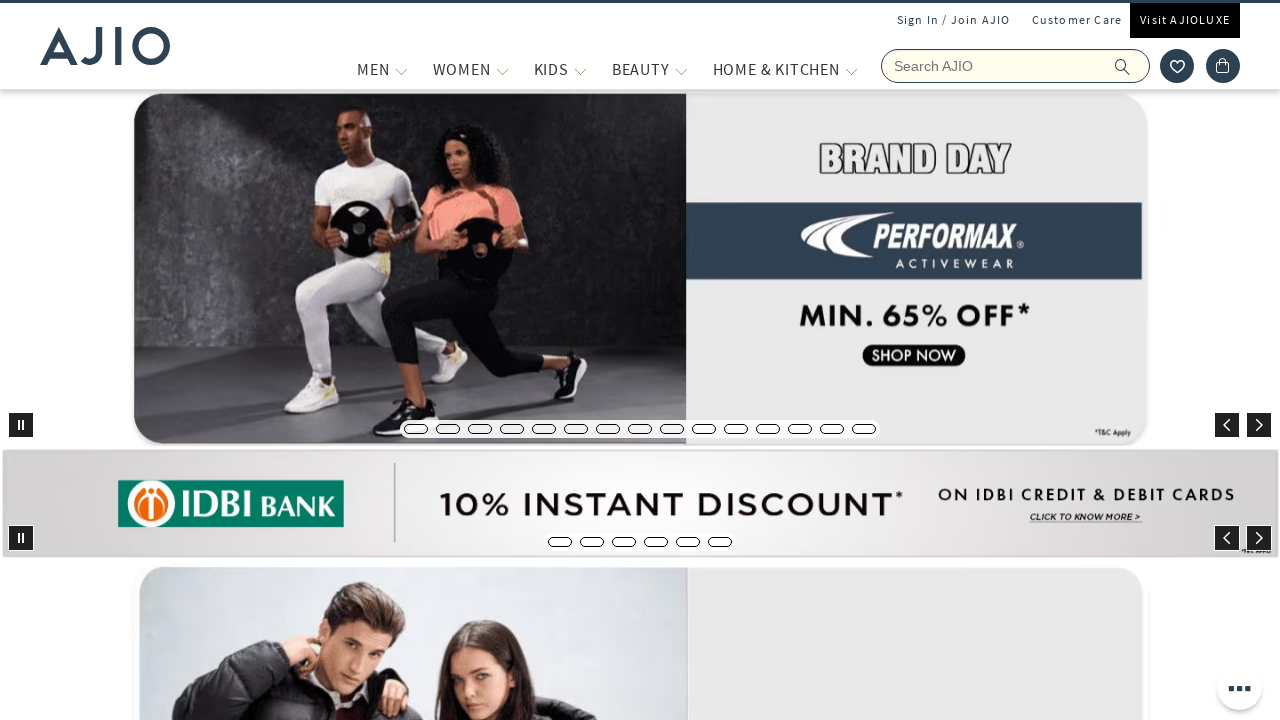